Tests a registration form by filling in user details including first name, last name, email, phone number, and selecting how they heard about the service

Starting URL: https://codenboxautomationlab.com/registration-form/

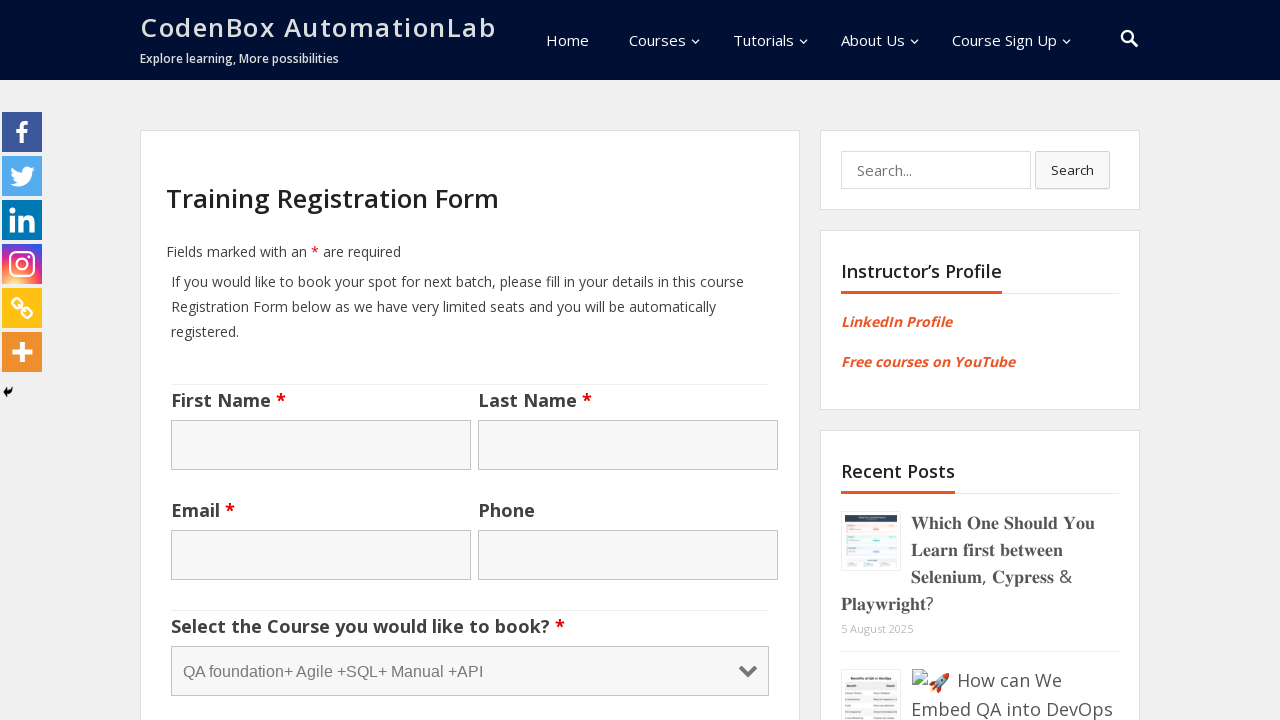

Filled first name field with 'Osama' on #nf-field-17
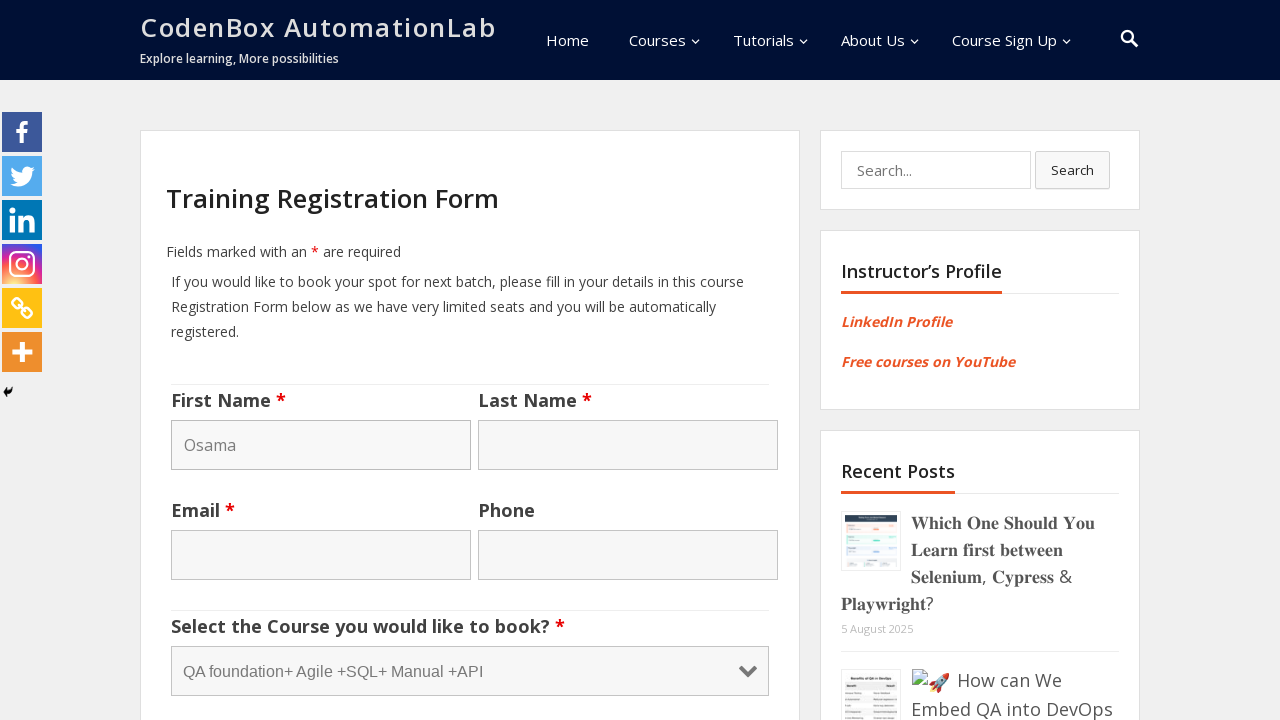

Filled last name field with 'Mohamed' on #nf-field-18
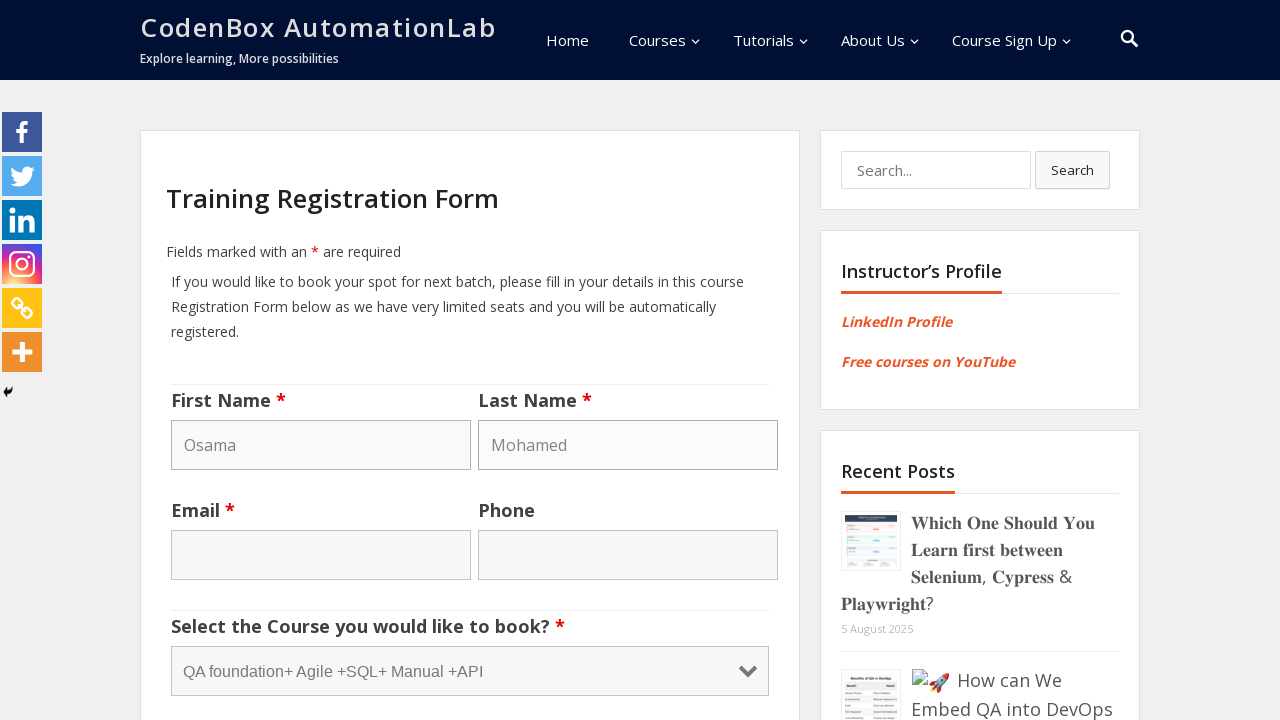

Filled email field with 'testuser.2024@example.com' on #nf-field-19
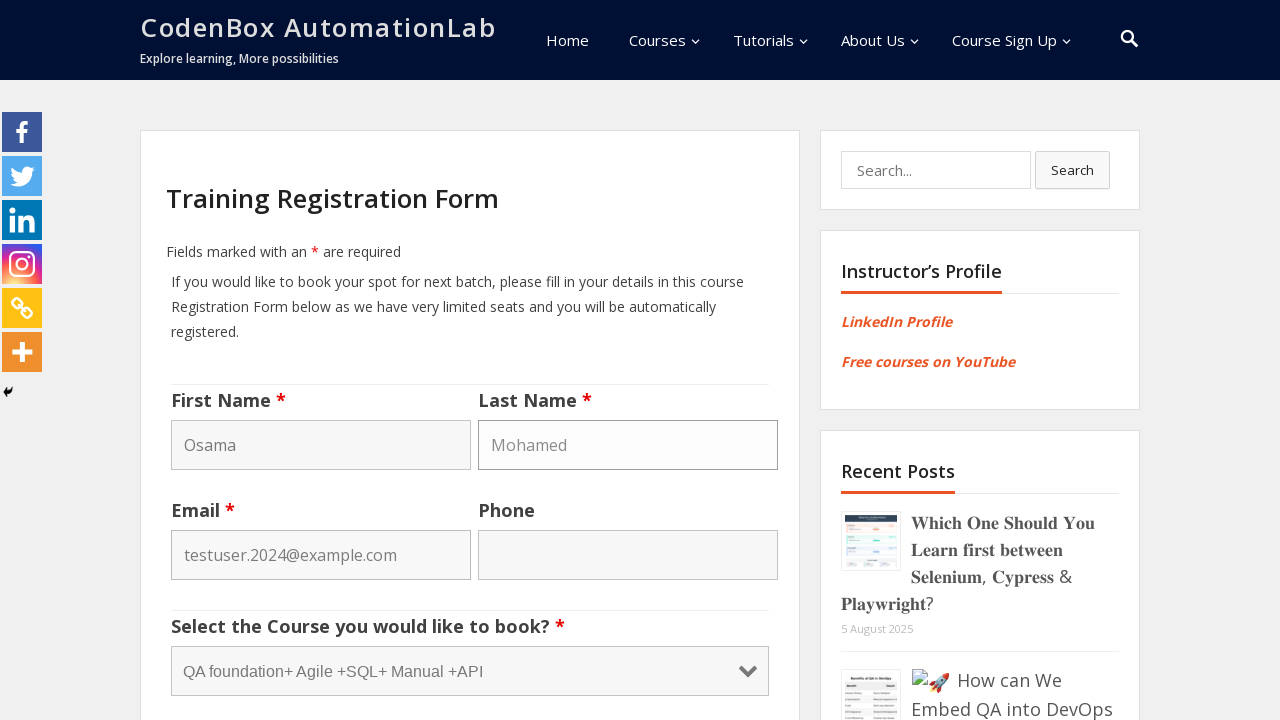

Filled phone number field with '01003416978' on #nf-field-20
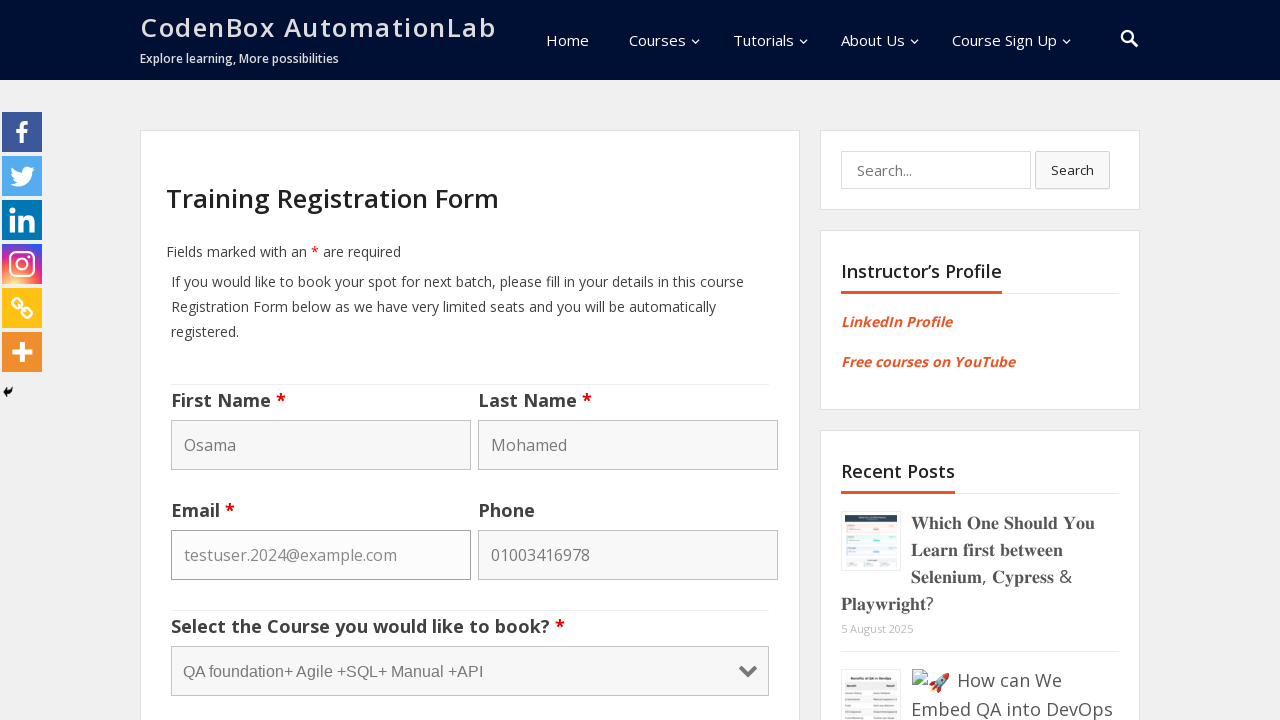

Selected first option from 'How did you hear about us' dropdown on #nf-field-22
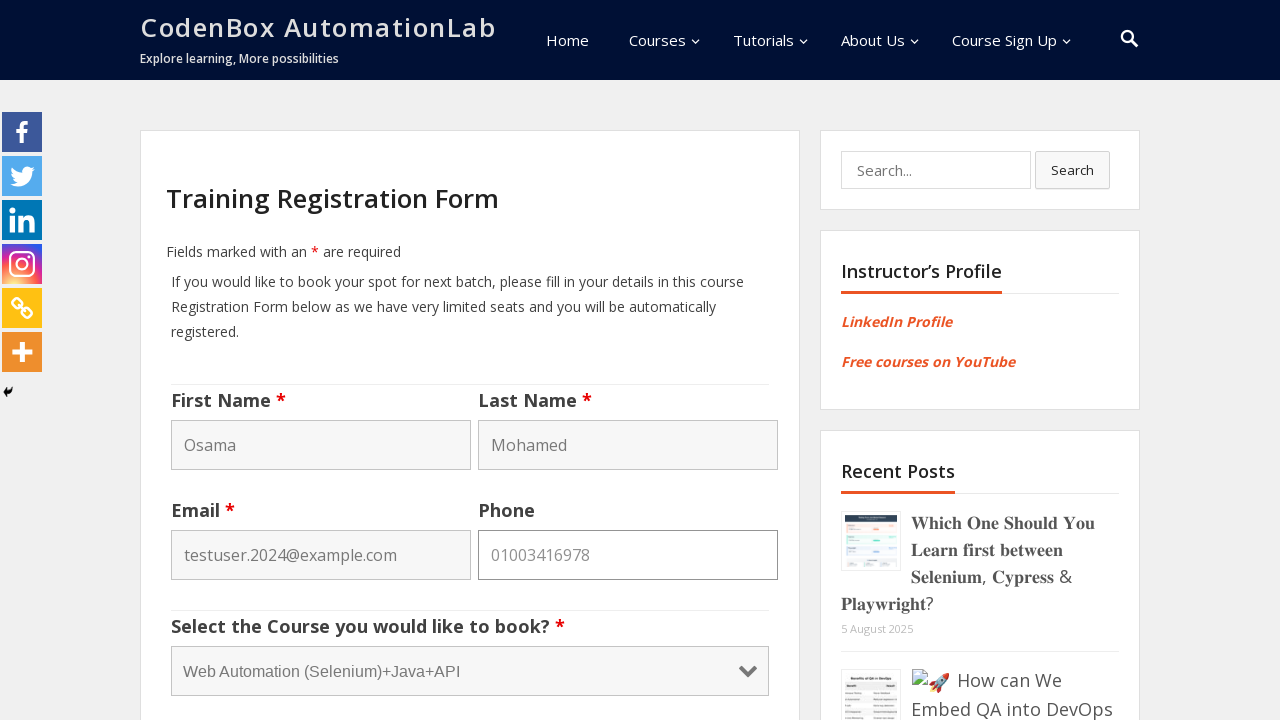

Clicked register/submit button at (214, 360) on #nf-field-15
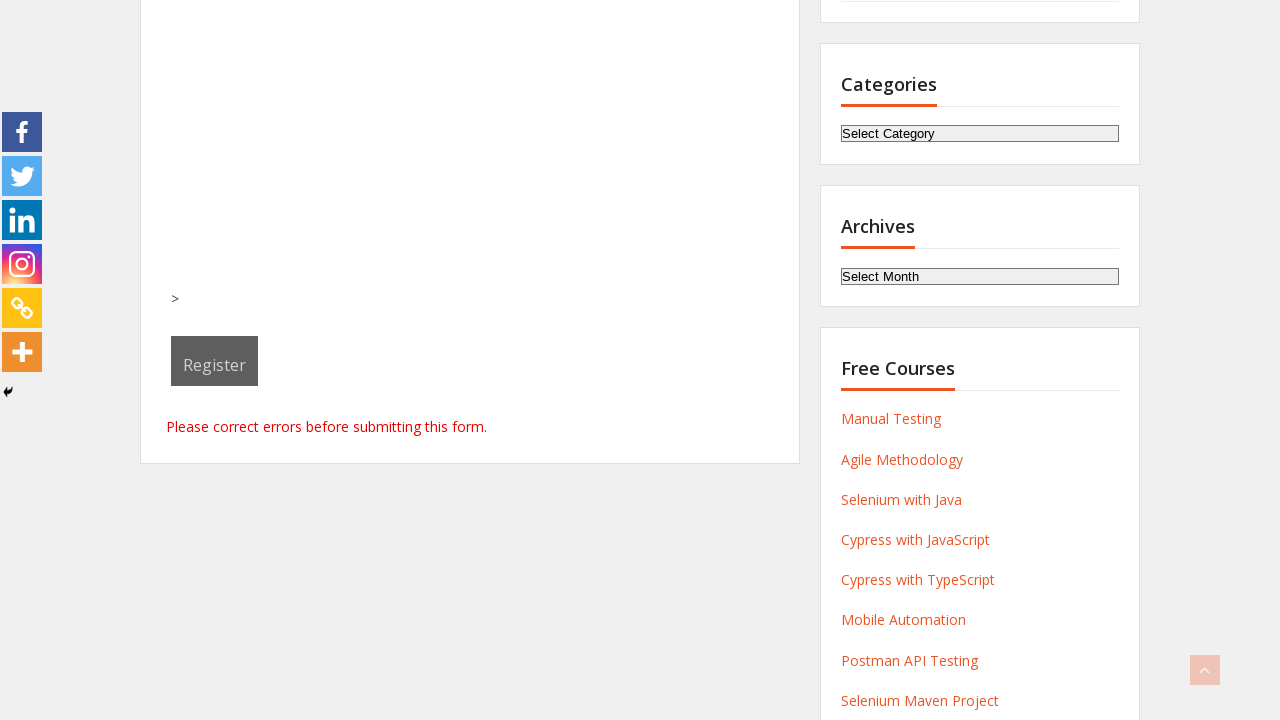

Success message appeared after form submission
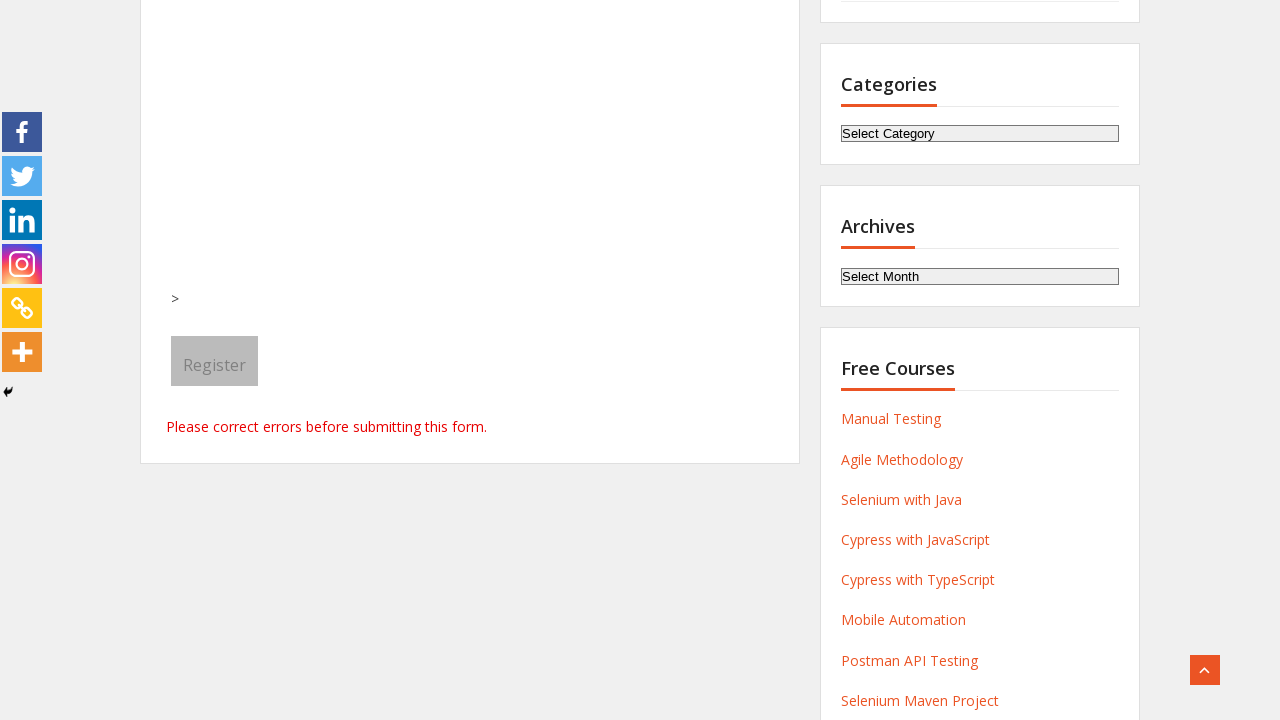

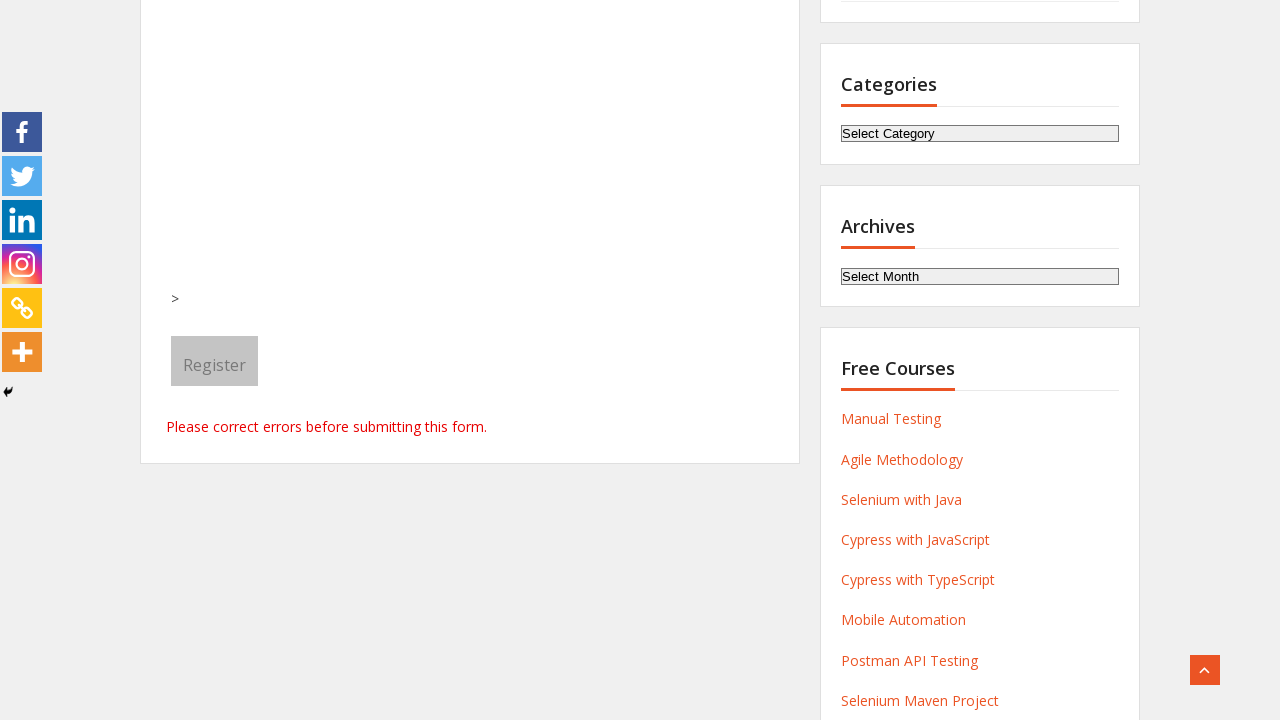